Tests that the input field clears after adding a todo item

Starting URL: https://demo.playwright.dev/todomvc

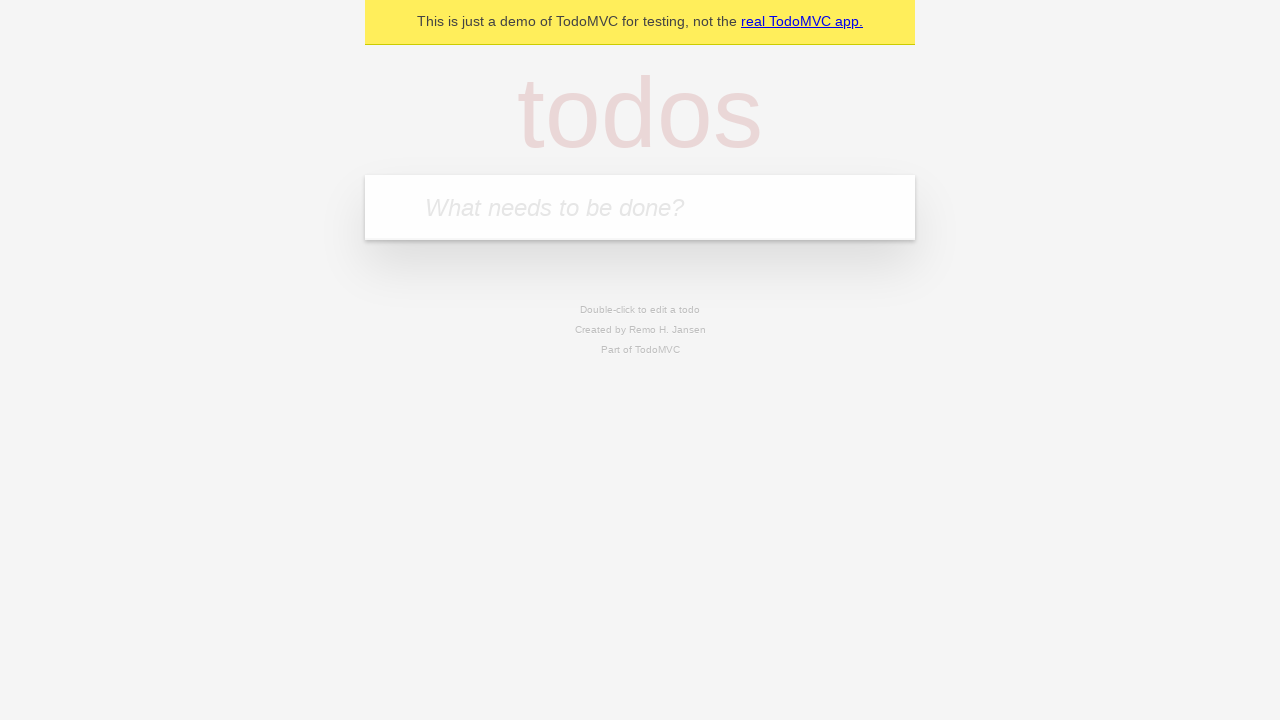

Filled input field with 'buy some cheese' on .new-todo
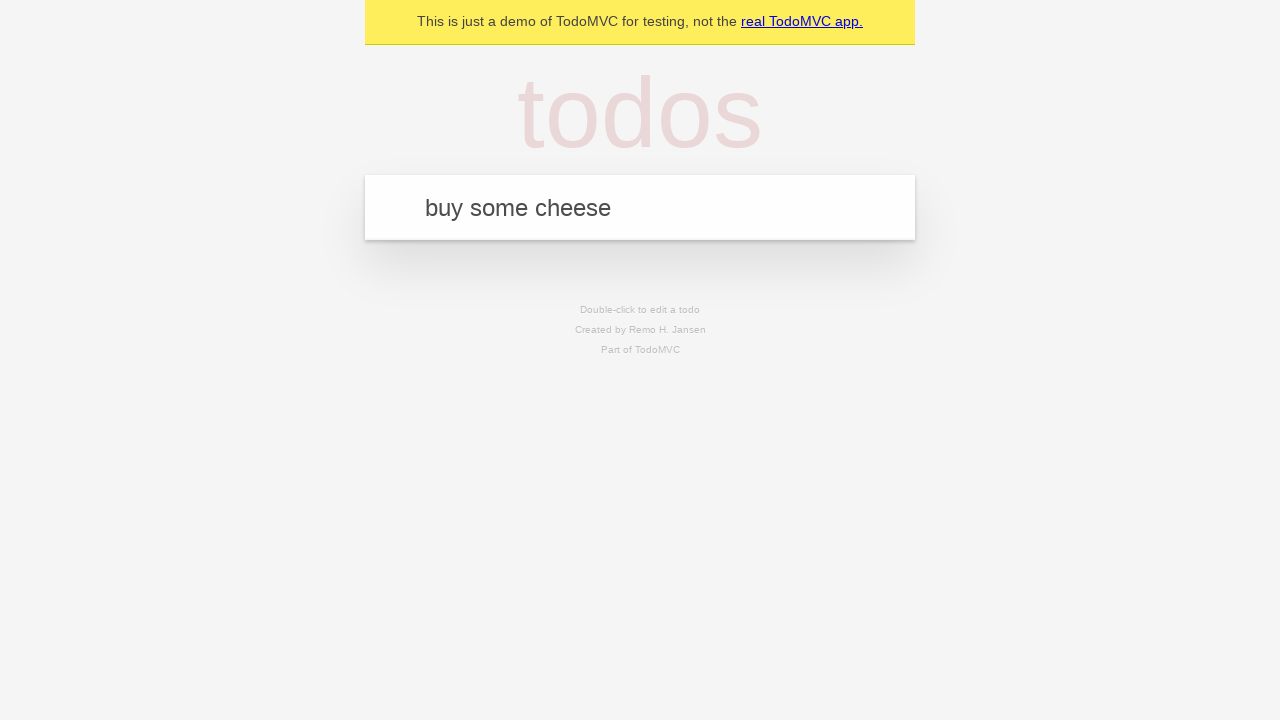

Pressed Enter to add todo item on .new-todo
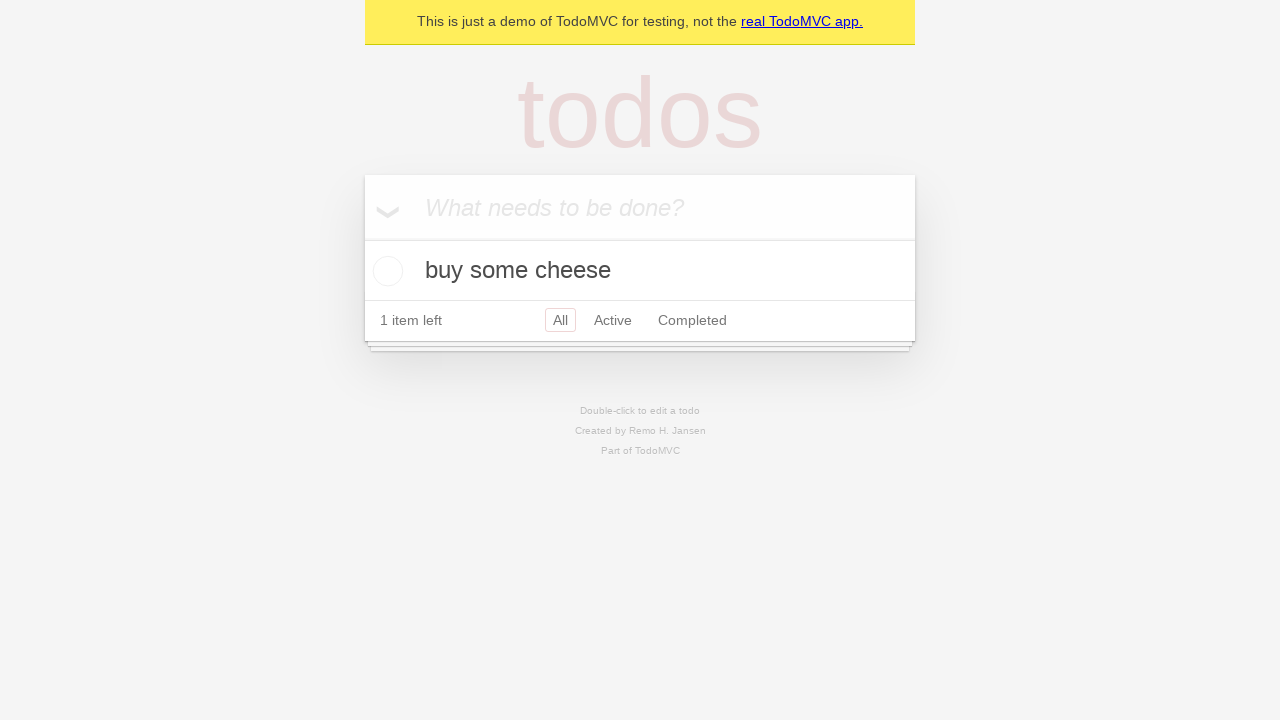

Todo item appeared in the list
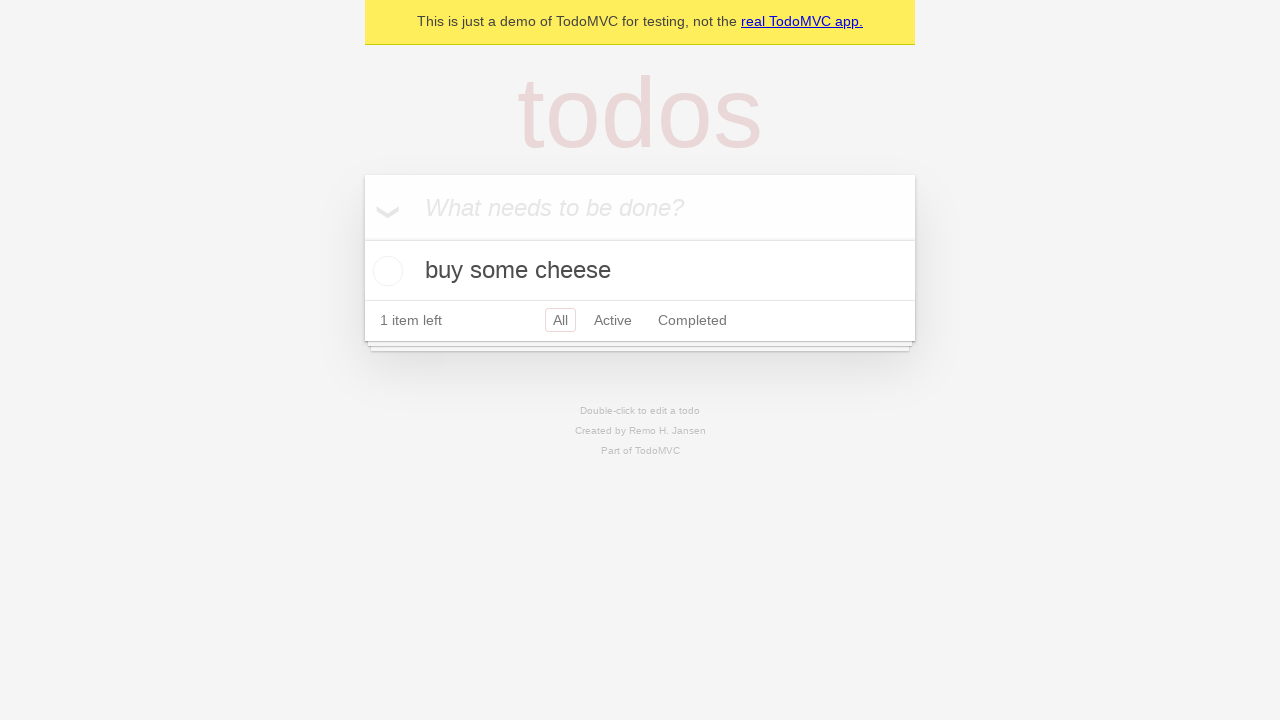

Verified input field is cleared after adding item
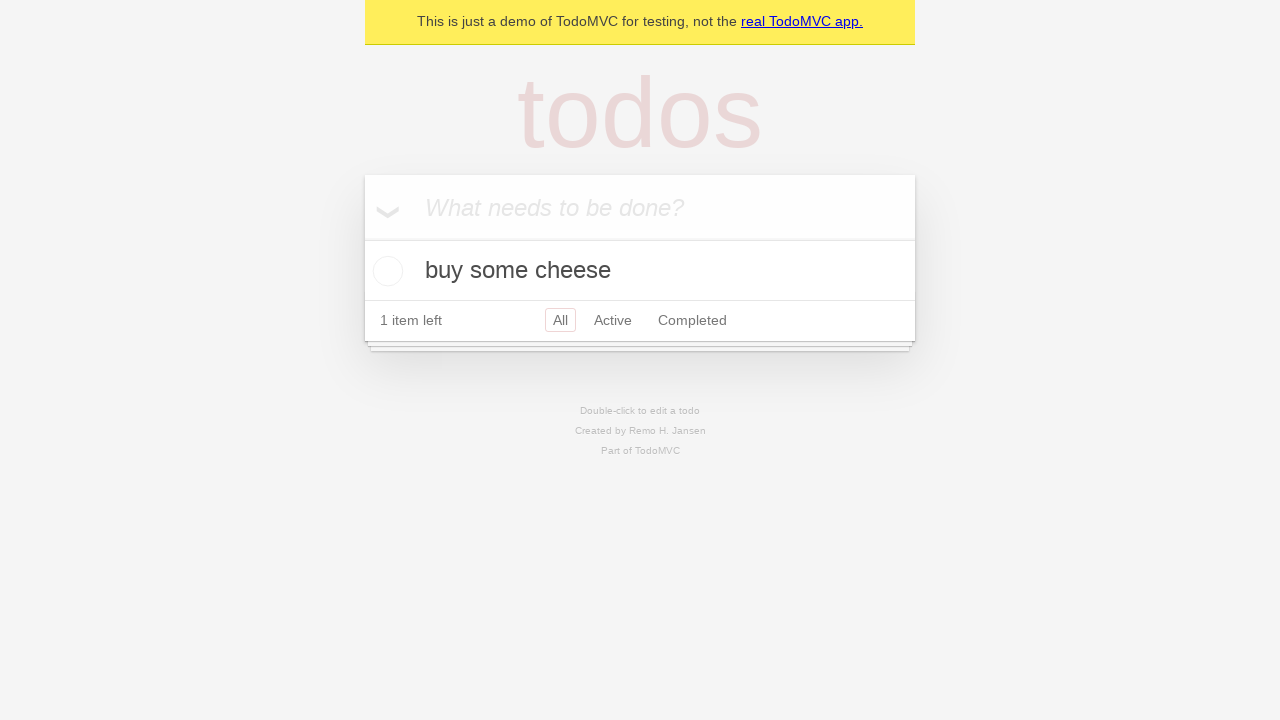

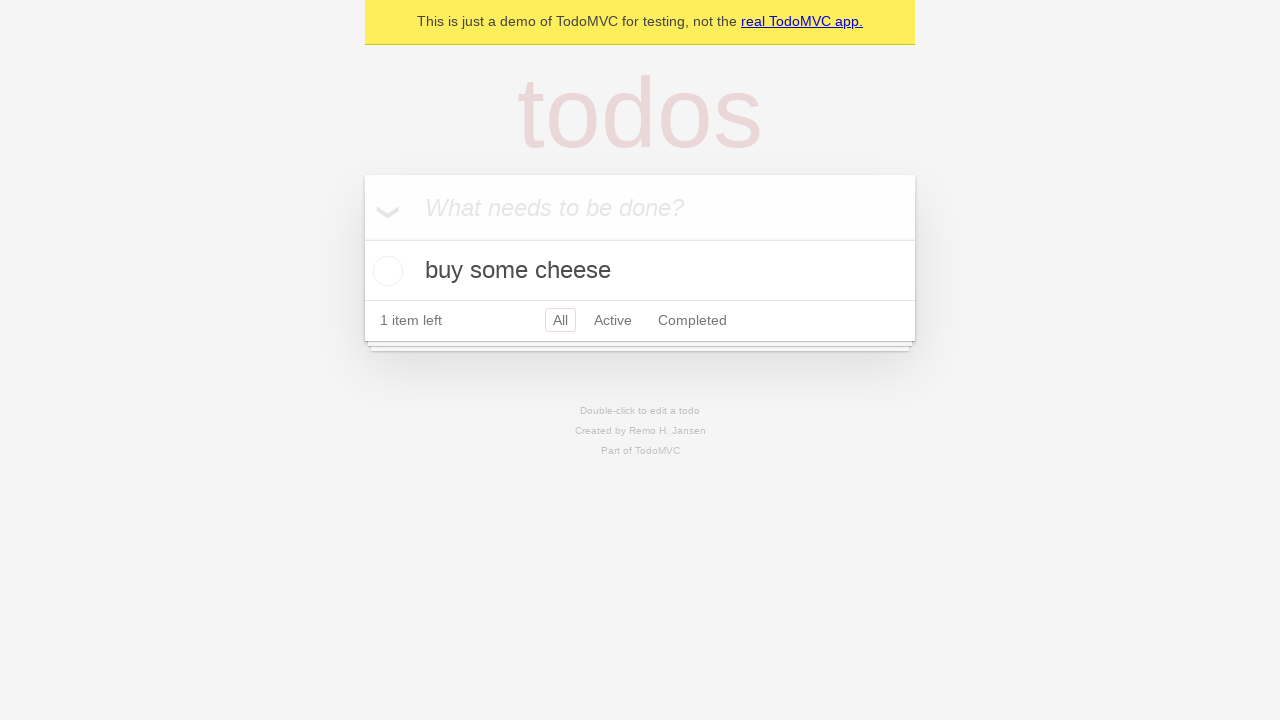